Verifies that the initial feedback form page has all fields empty, no checkboxes selected, "Don't know" radio button selected by default, dropdown showing "Choose your option", and the send button is blue with white text.

Starting URL: https://kristinek.github.io/site/tasks/provide_feedback

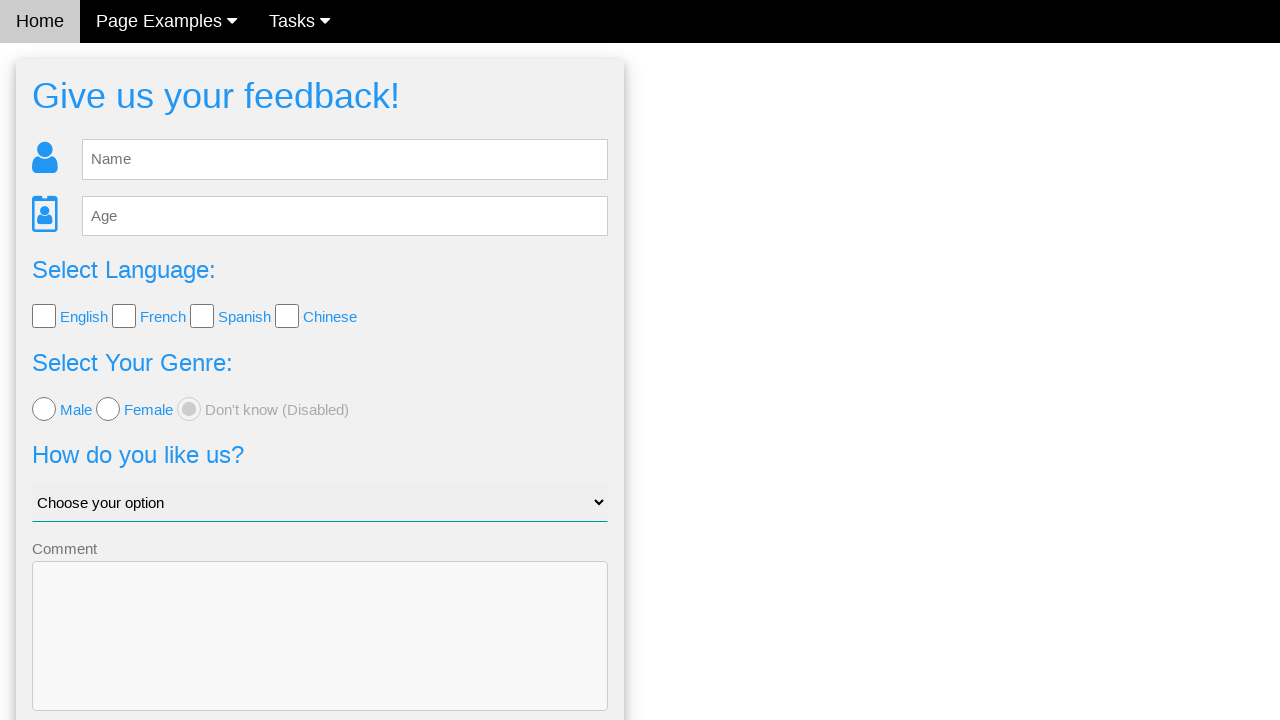

Waited for feedback form to load
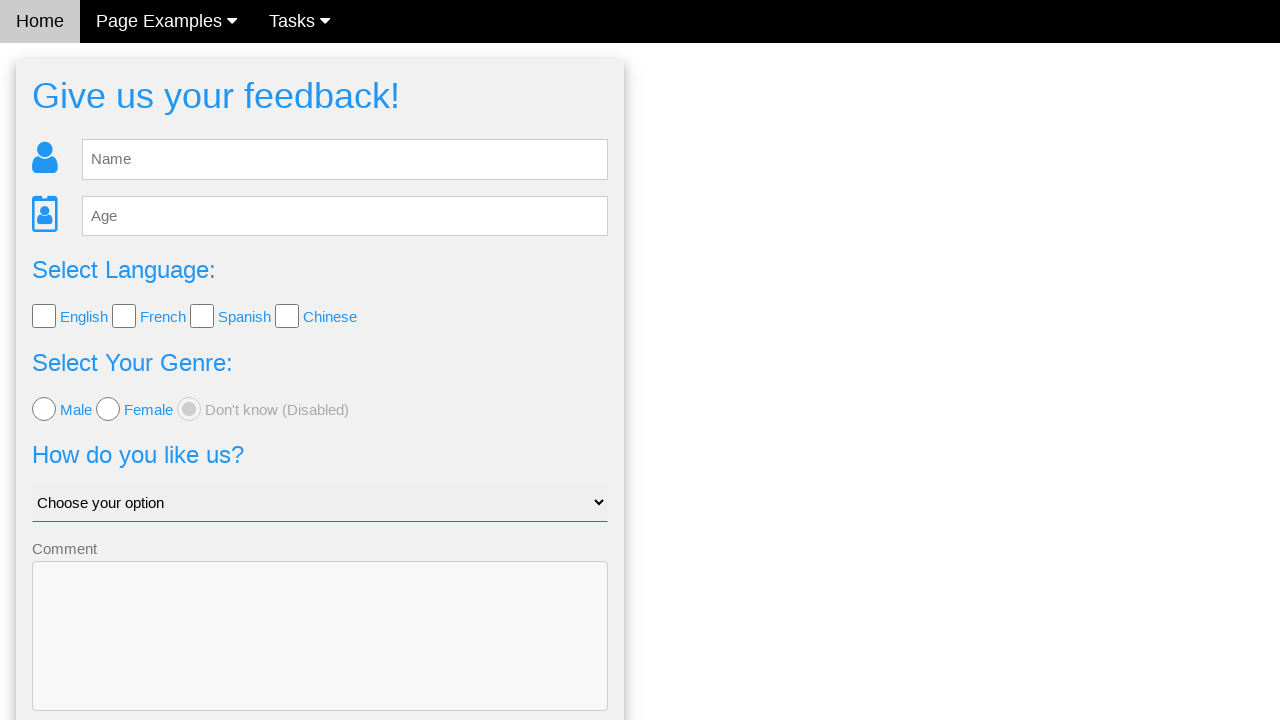

Verified name field is empty
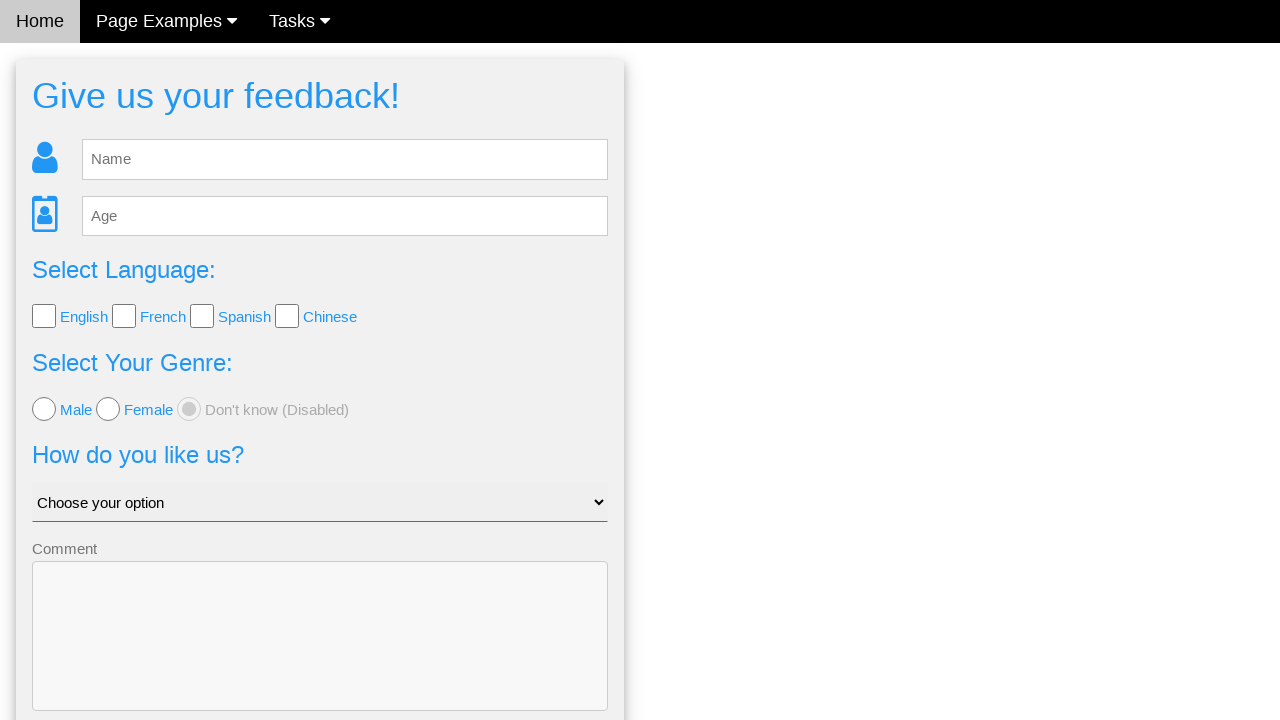

Verified age field is empty
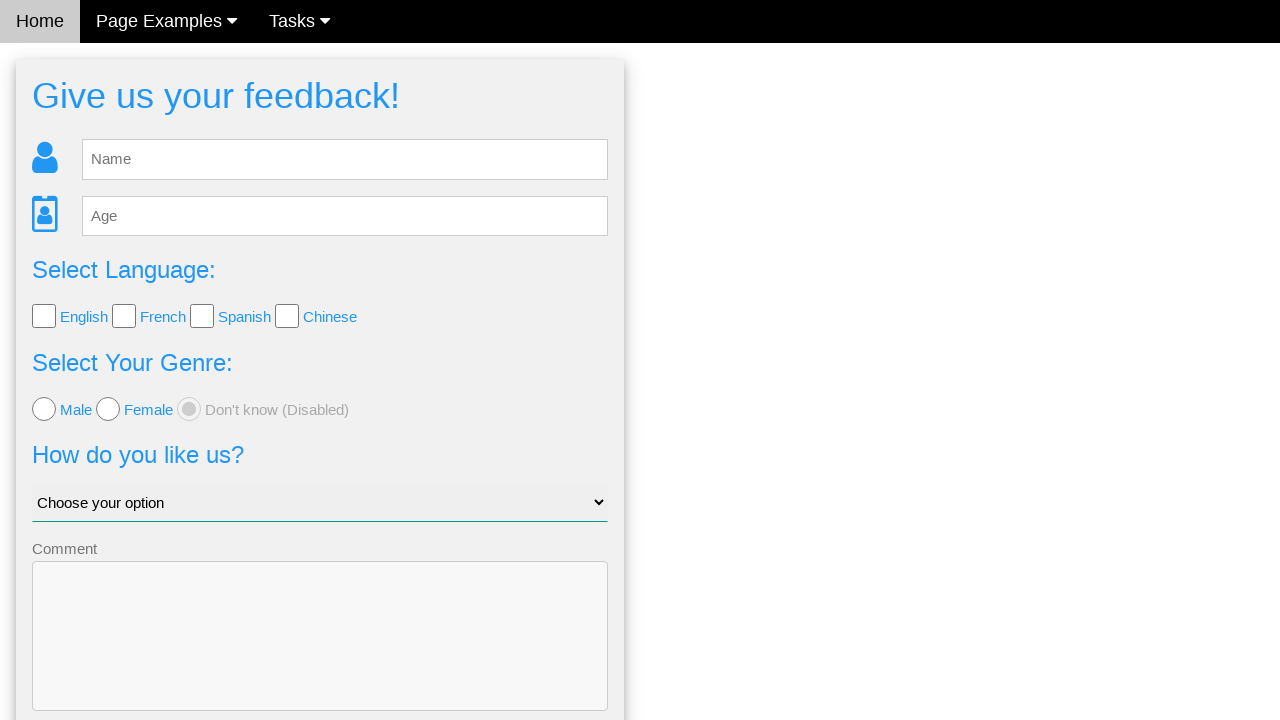

Verified all checkboxes are unchecked
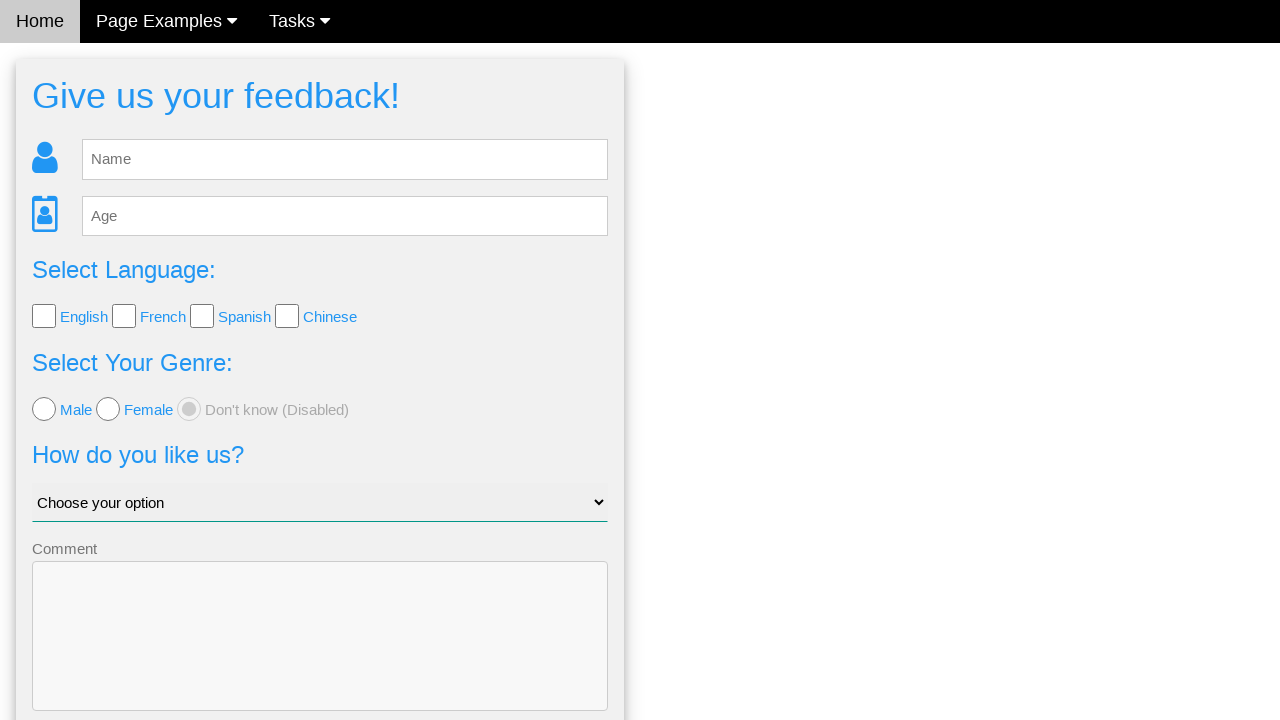

Verified 'Don't know' radio button is selected by default
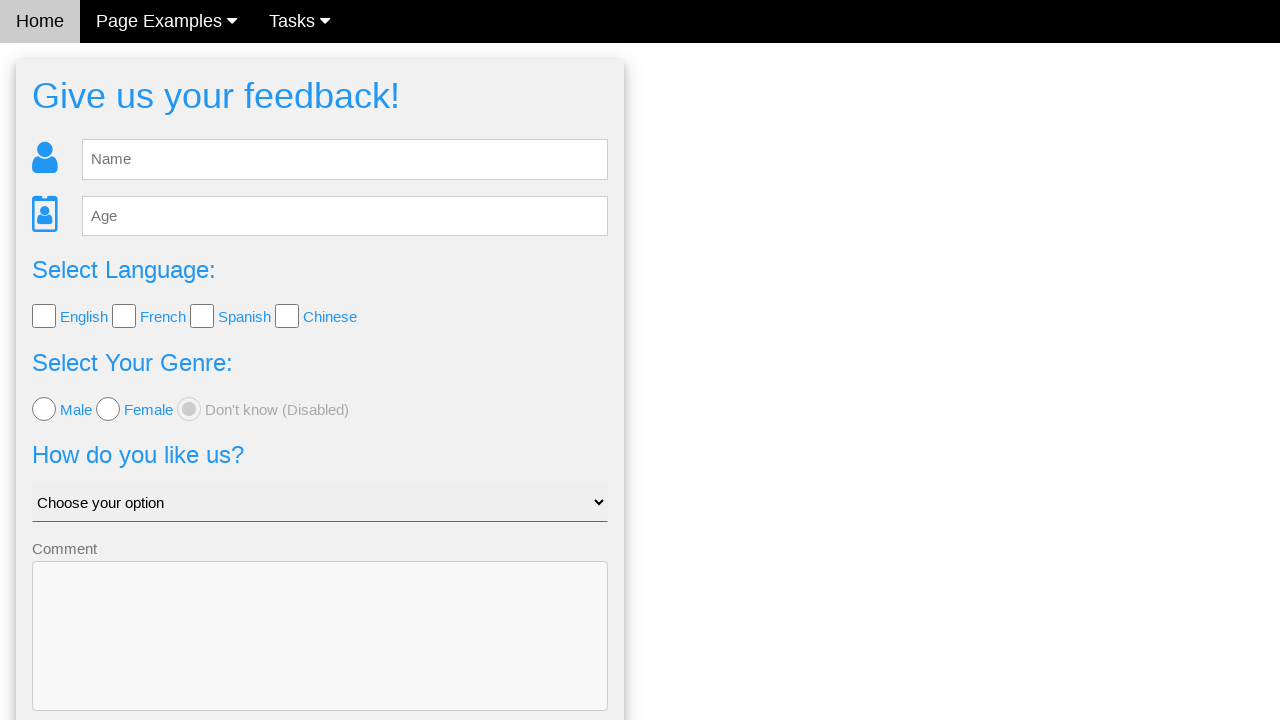

Verified comment field is empty
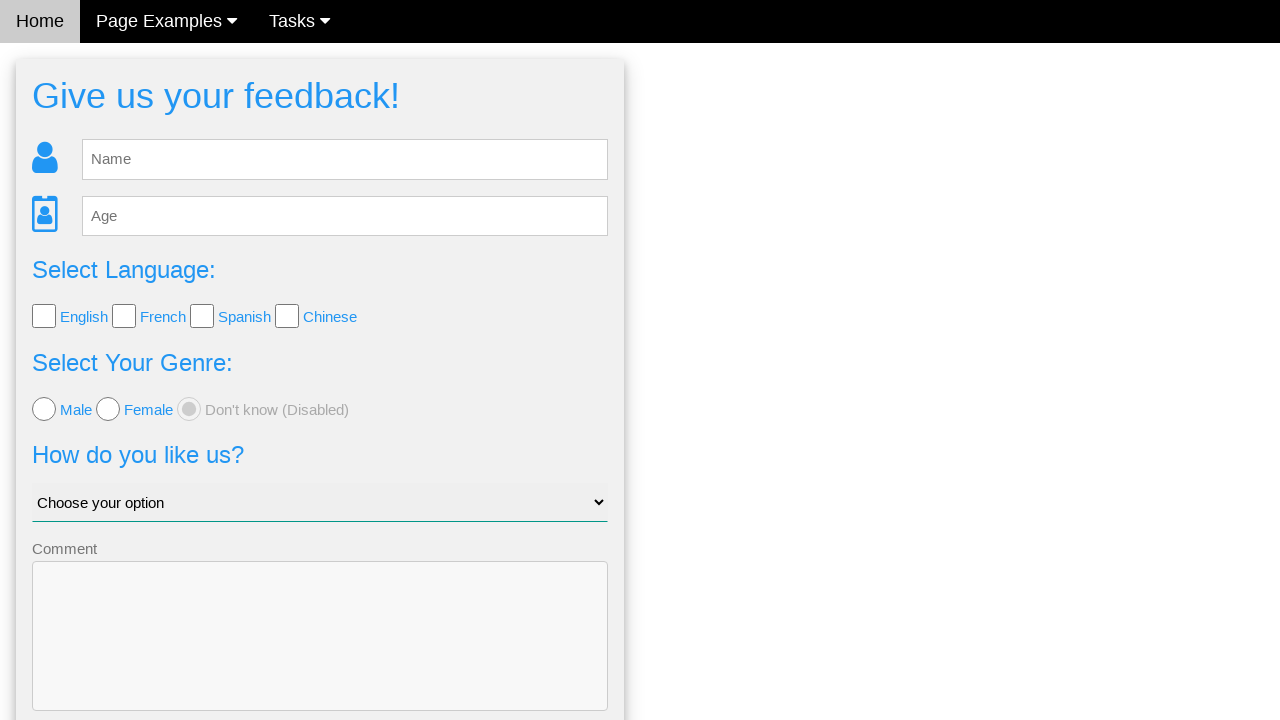

Verified dropdown shows default 'Choose your option' state
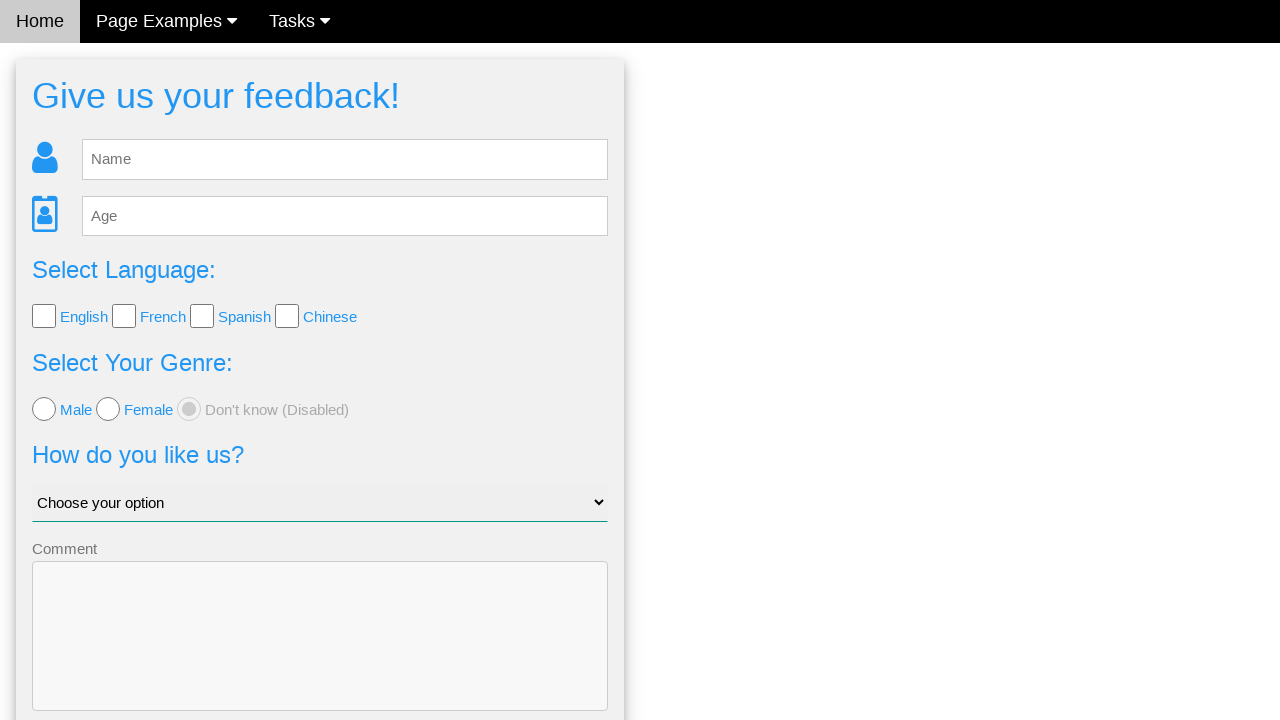

Selected 'Good' option from dropdown to verify functionality on #like_us
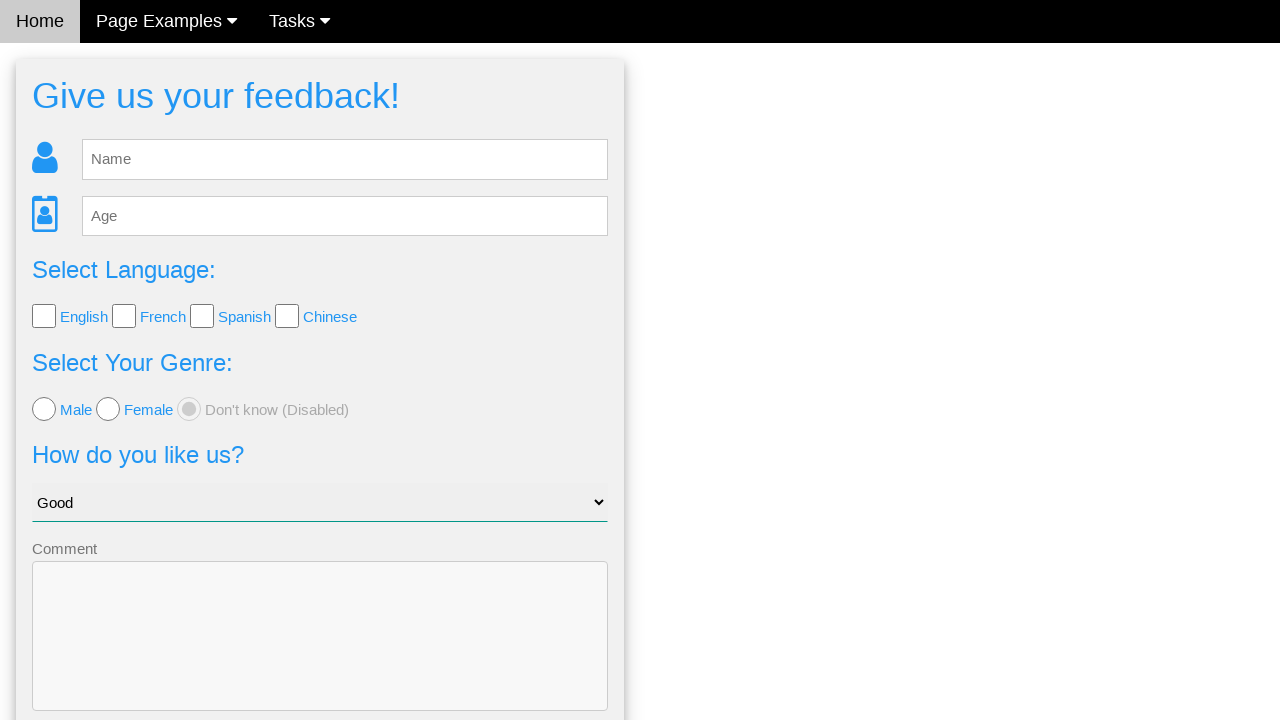

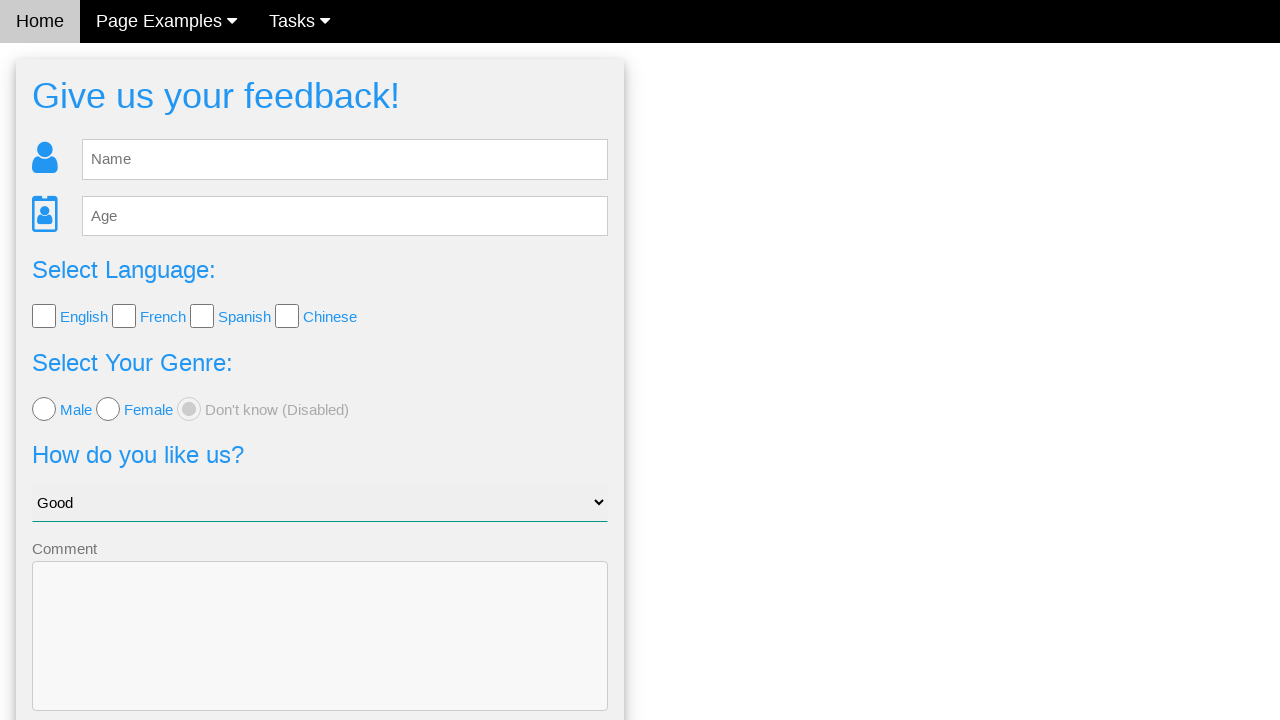